Tests checkbox interaction by checking the state of two checkboxes and clicking them if they are not already selected

Starting URL: https://the-internet.herokuapp.com/checkboxes

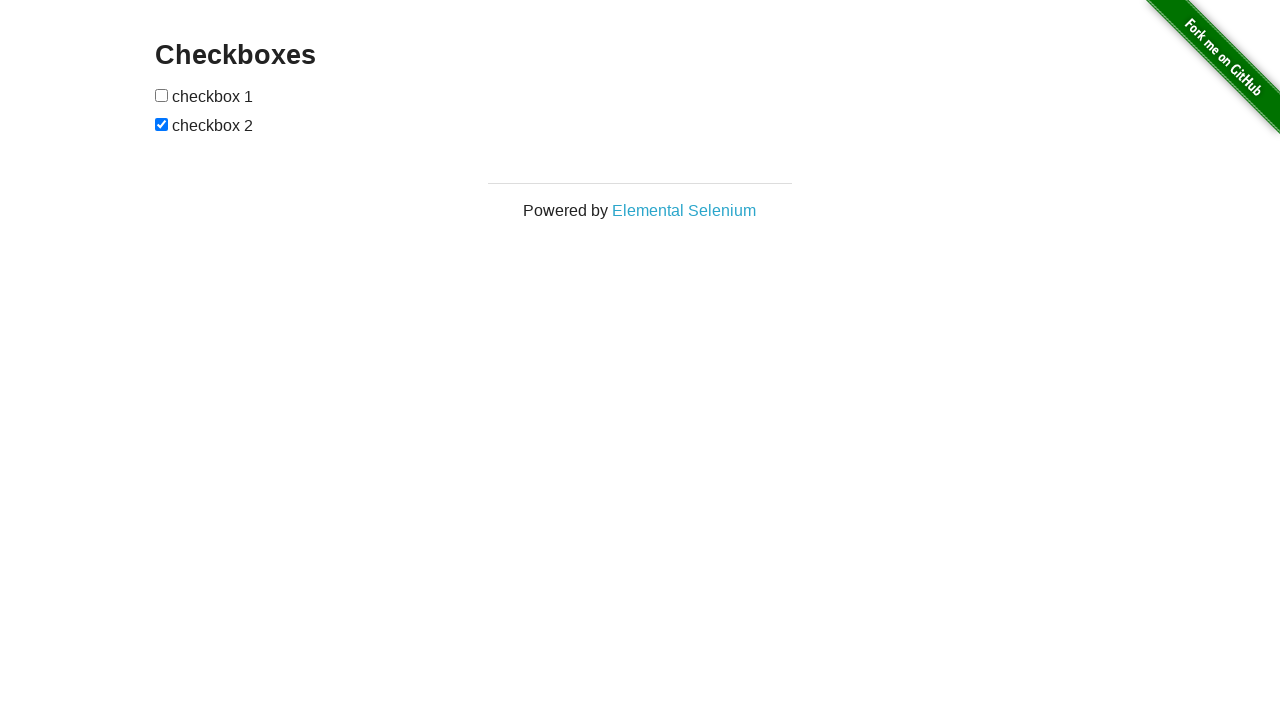

Located first checkbox element
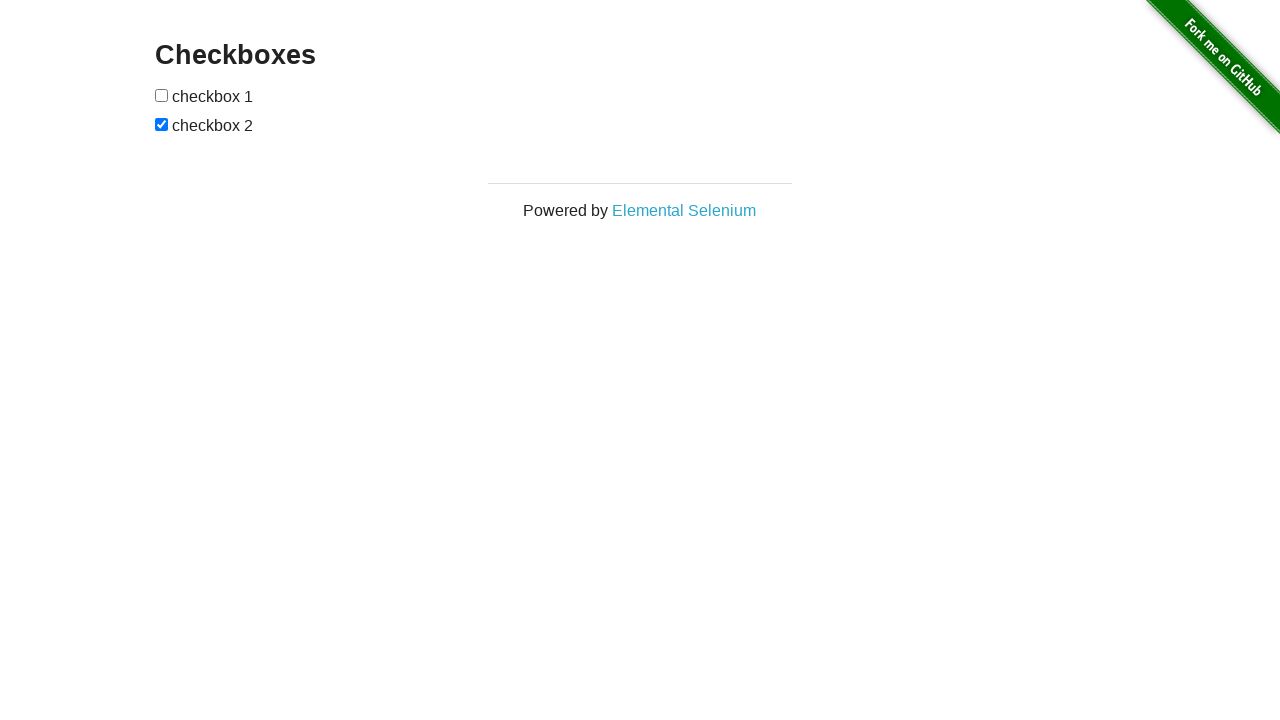

Located second checkbox element
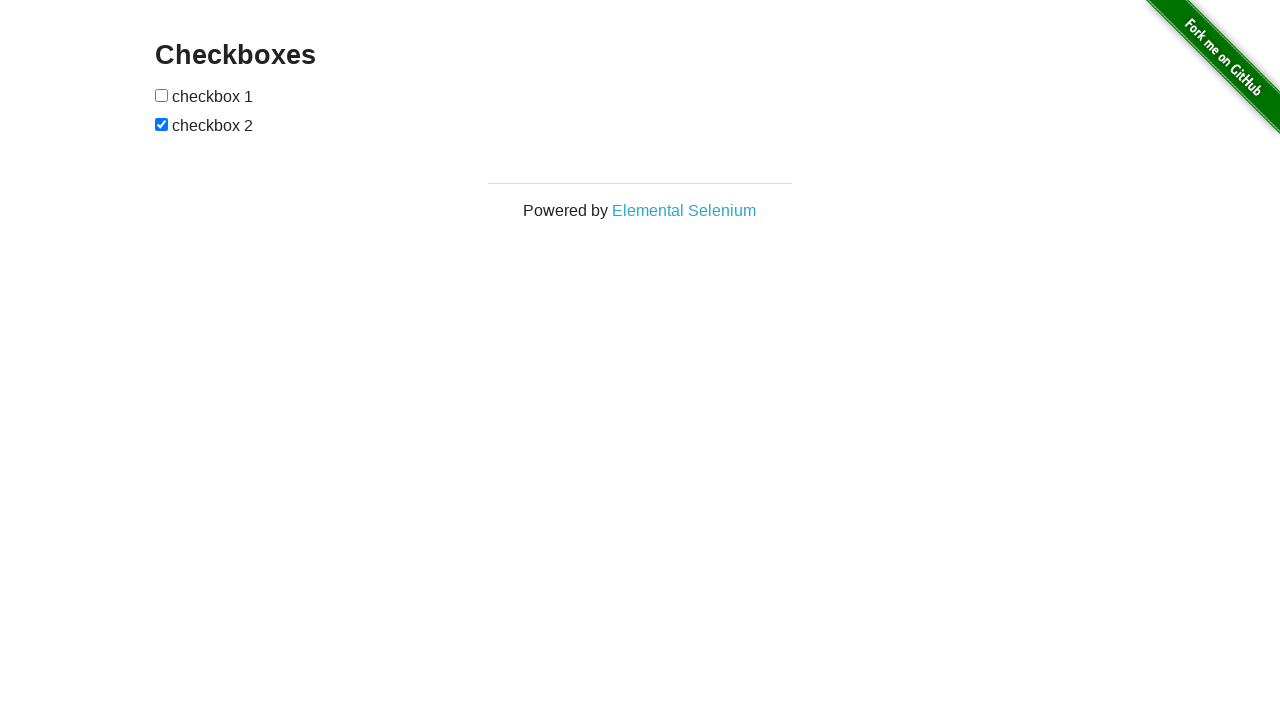

Checked if first checkbox is selected
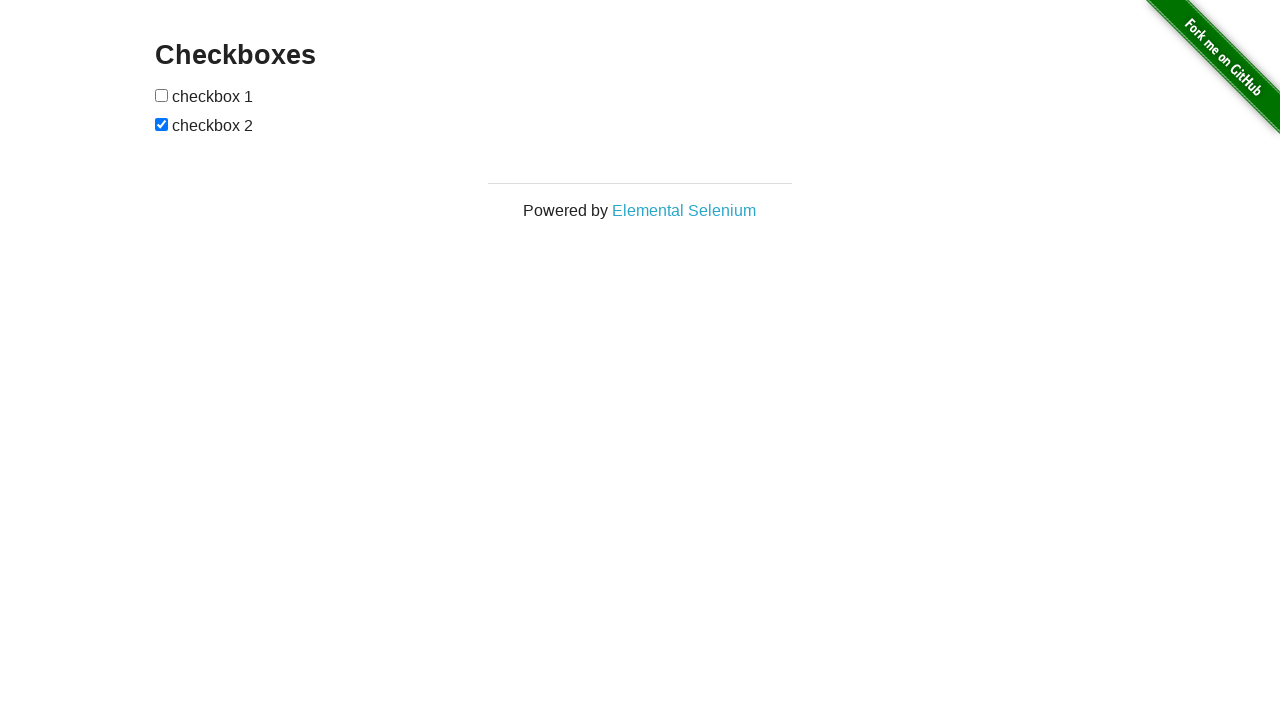

Clicked first checkbox to select it at (162, 95) on xpath=(//*[@type='checkbox'])[1]
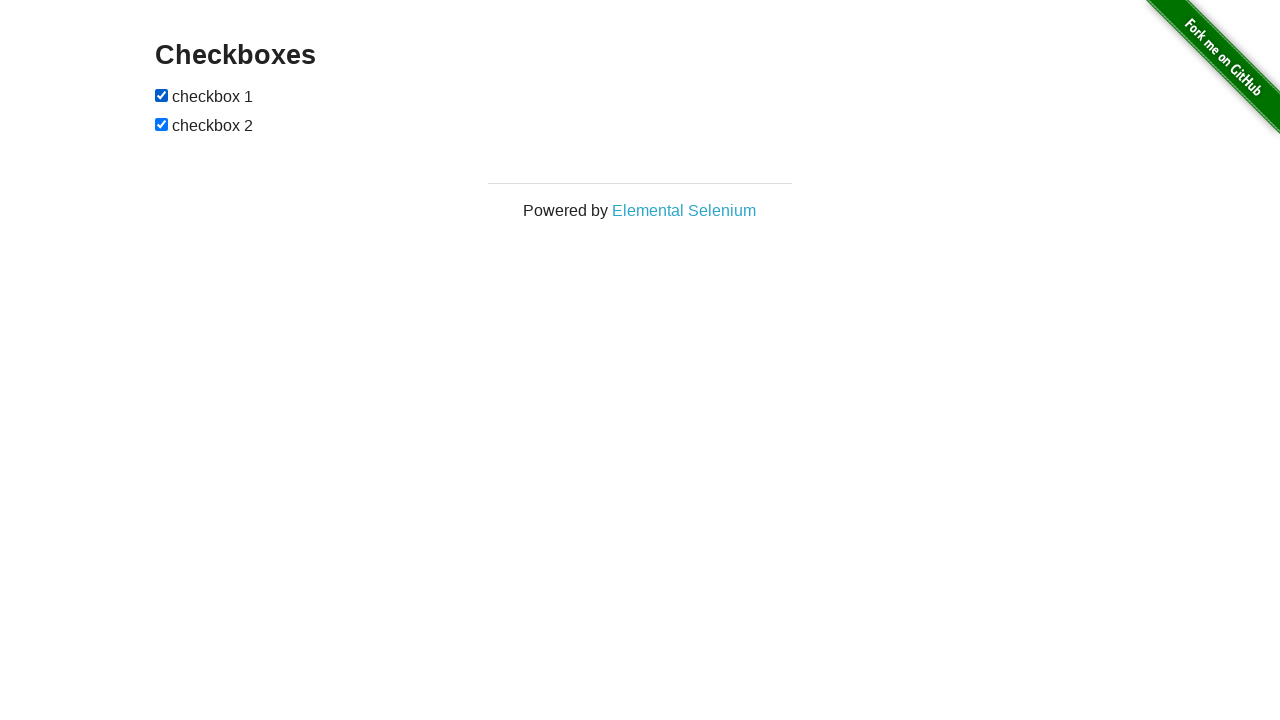

Second checkbox is already selected
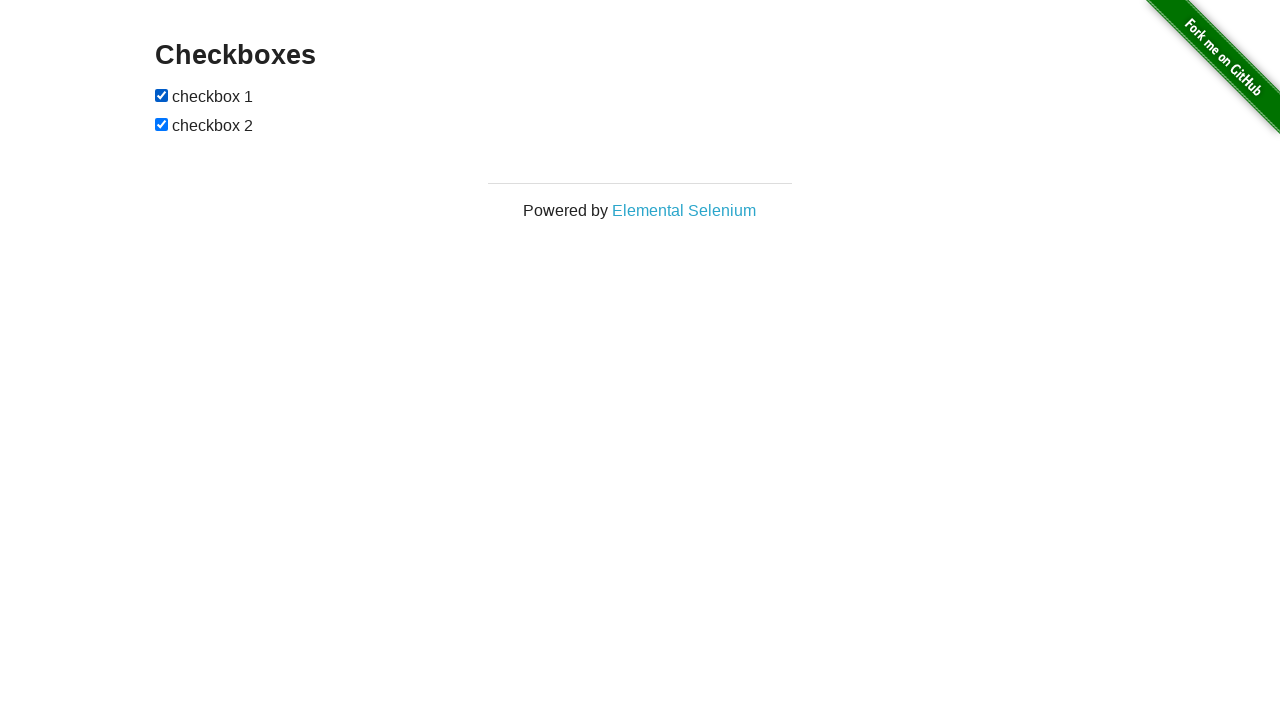

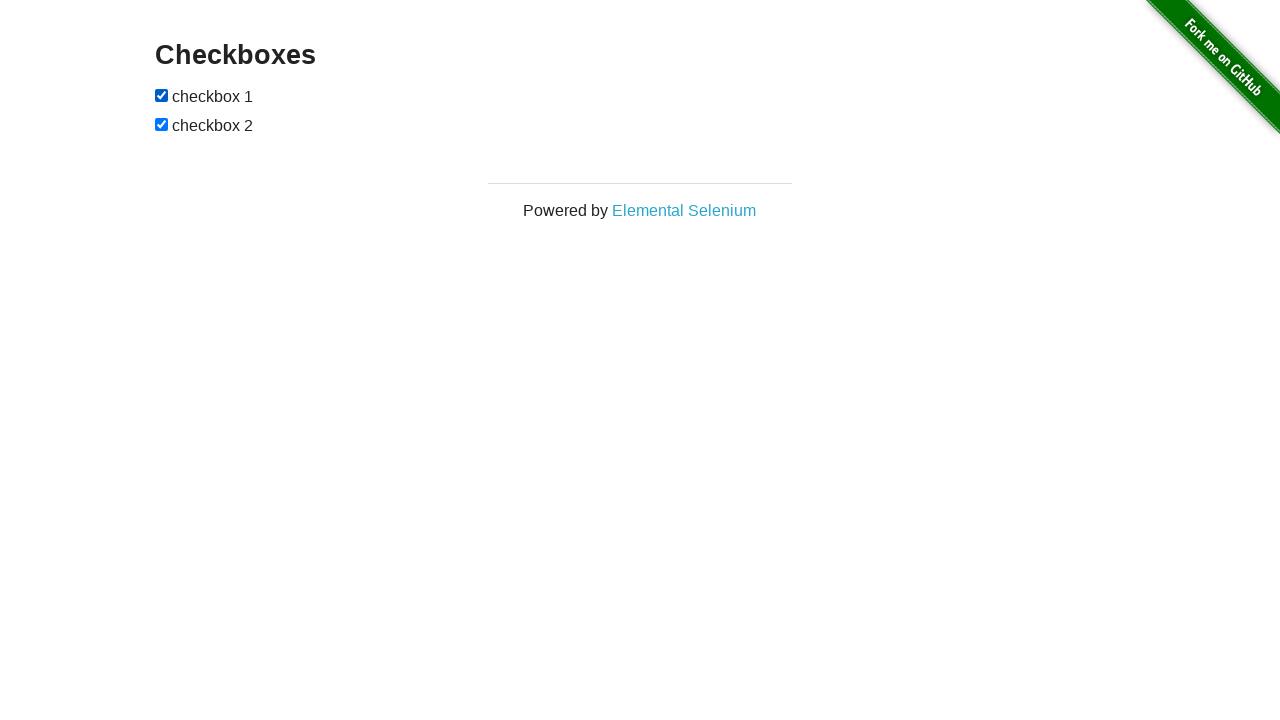